Tests a text box form on DemoQA website by filling in name, email, current address, and permanent address fields, then submitting the form

Starting URL: https://demoqa.com/text-box

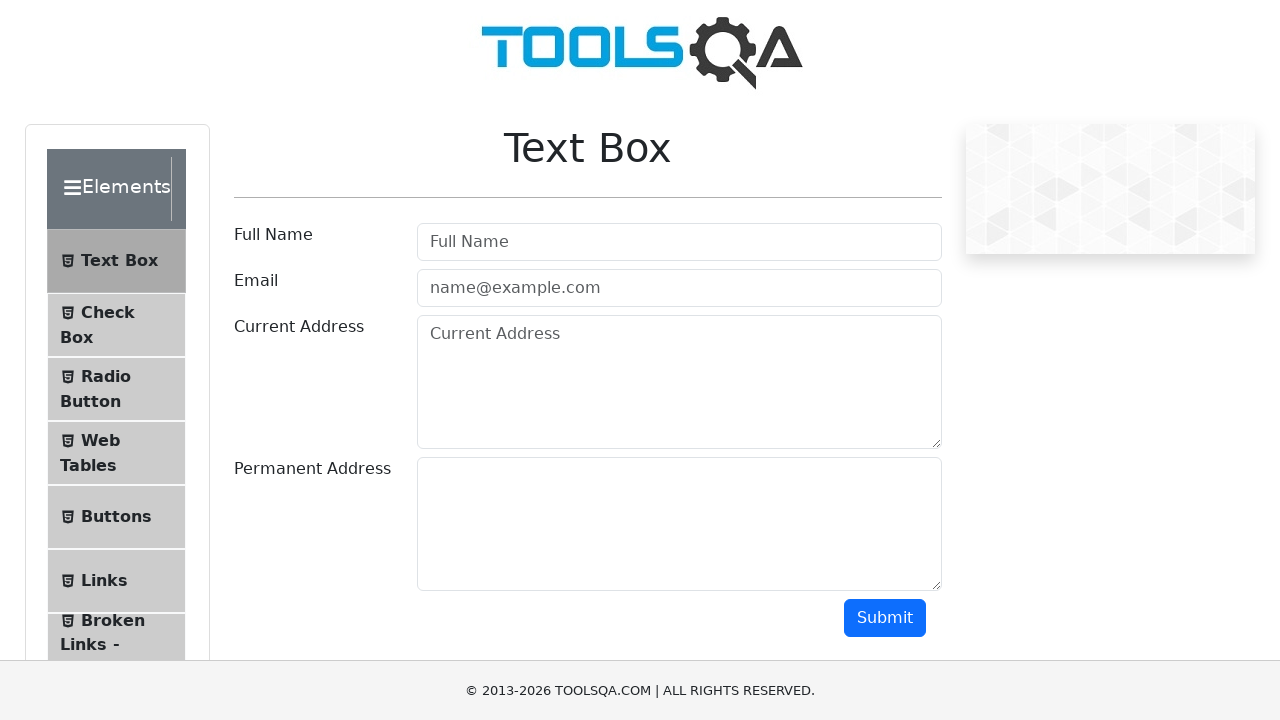

Filled user name field with 'Nilesh Watkar' on input#userName
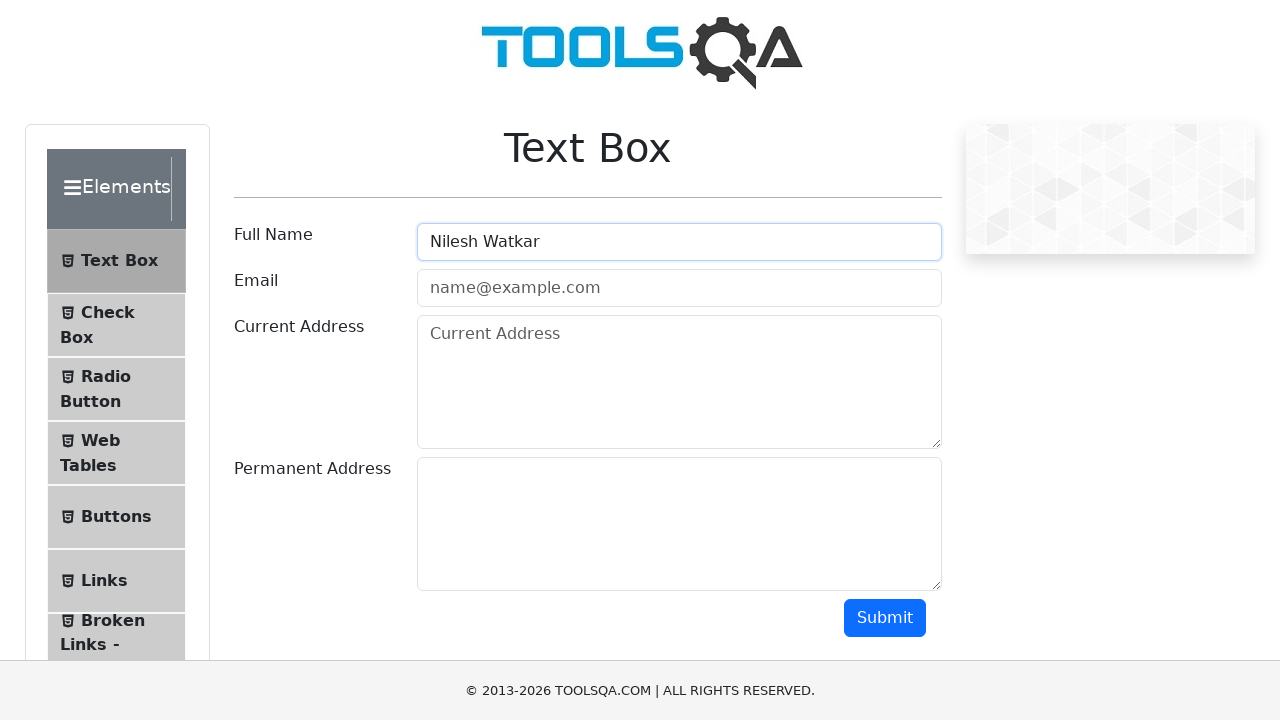

Filled email field with 'neelvatkar@gmail.com' on input#userEmail
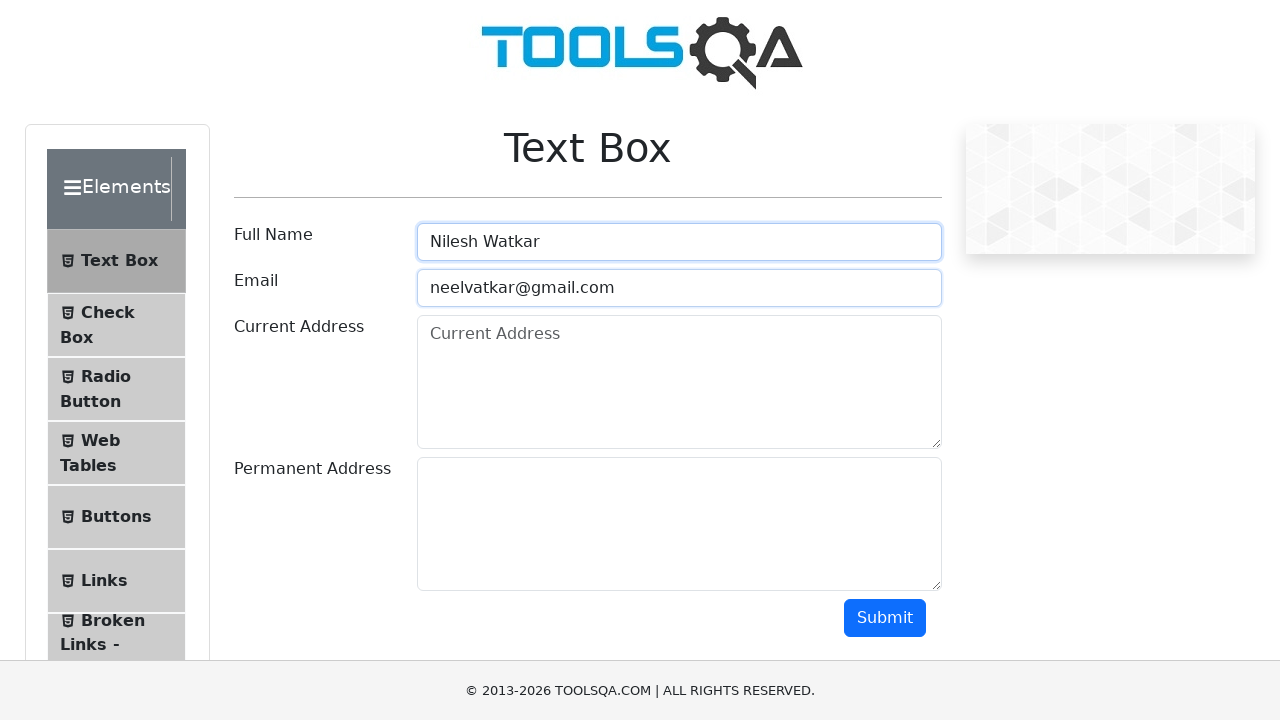

Filled current address field with 'Satara' on textarea#currentAddress
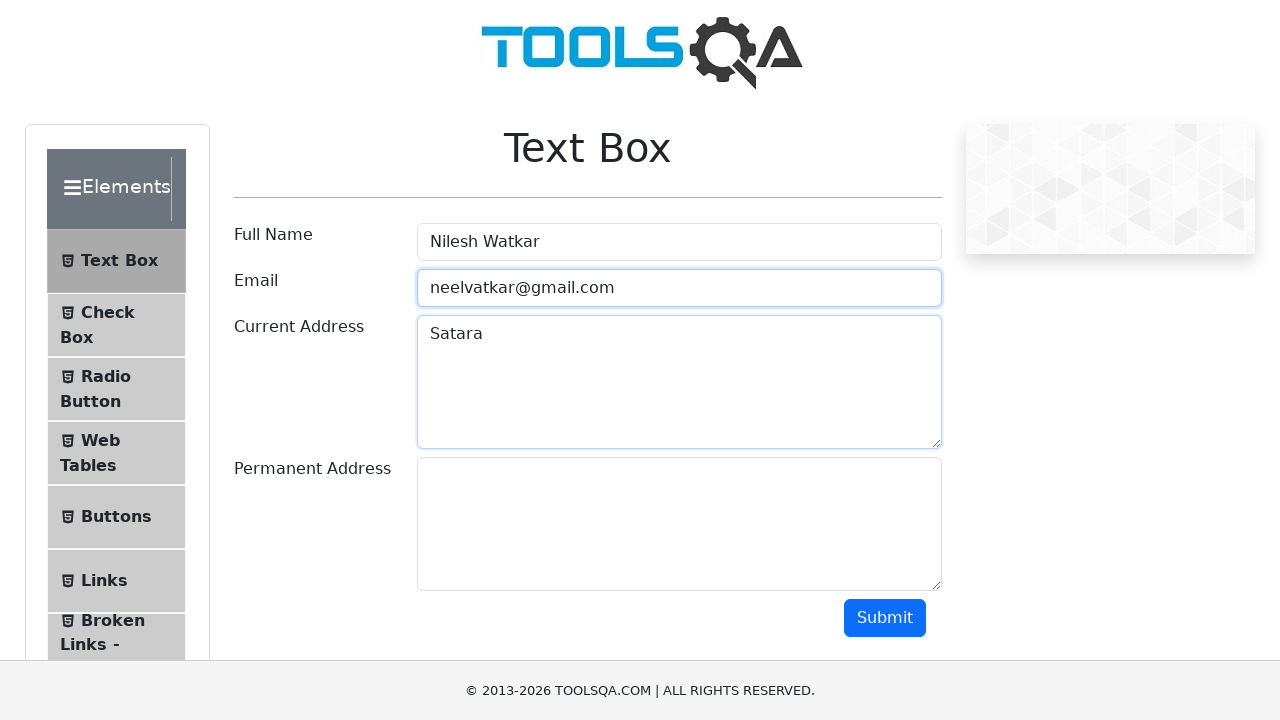

Filled permanent address field with 'Satara' on textarea#permanentAddress
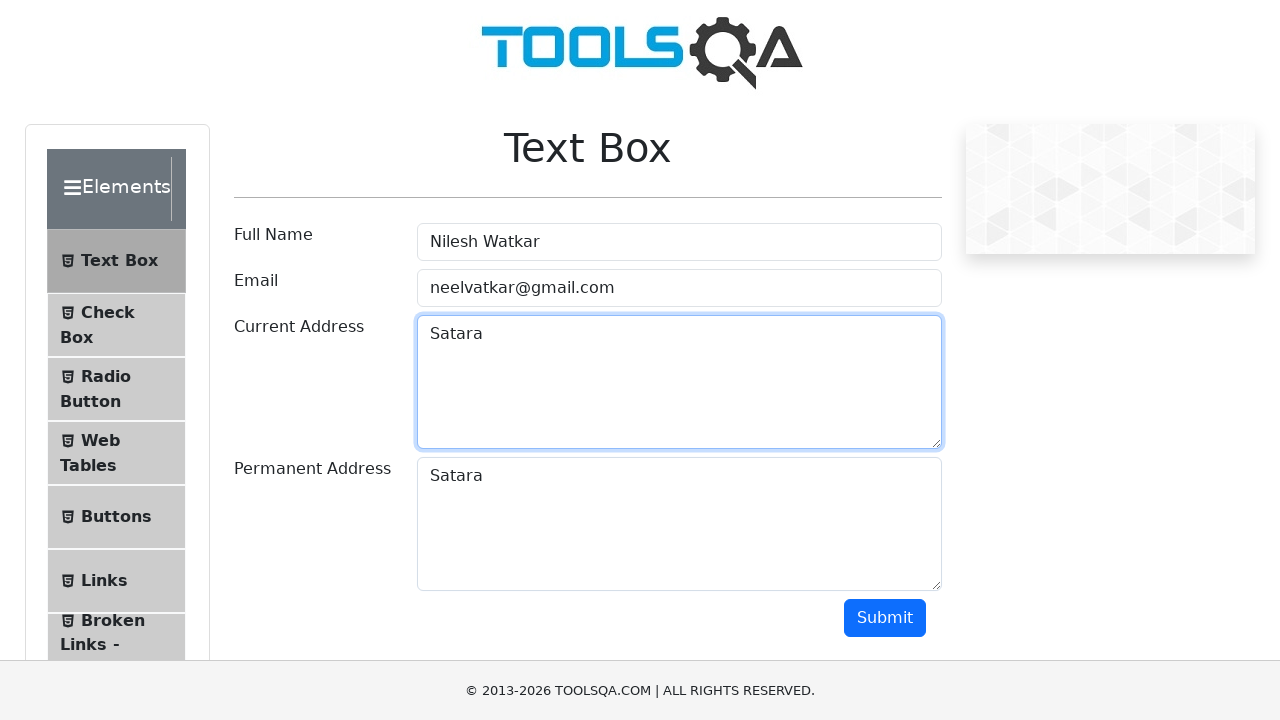

Clicked Submit button to submit the form at (885, 618) on button:has-text('Submit')
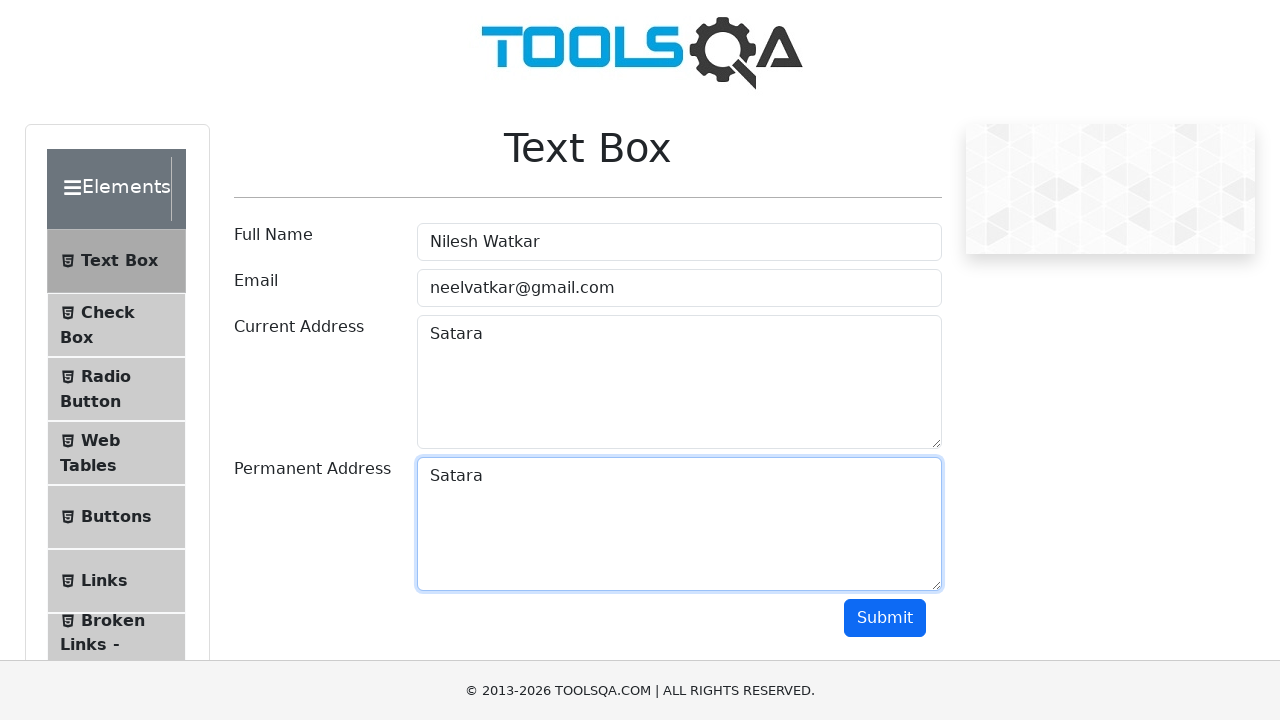

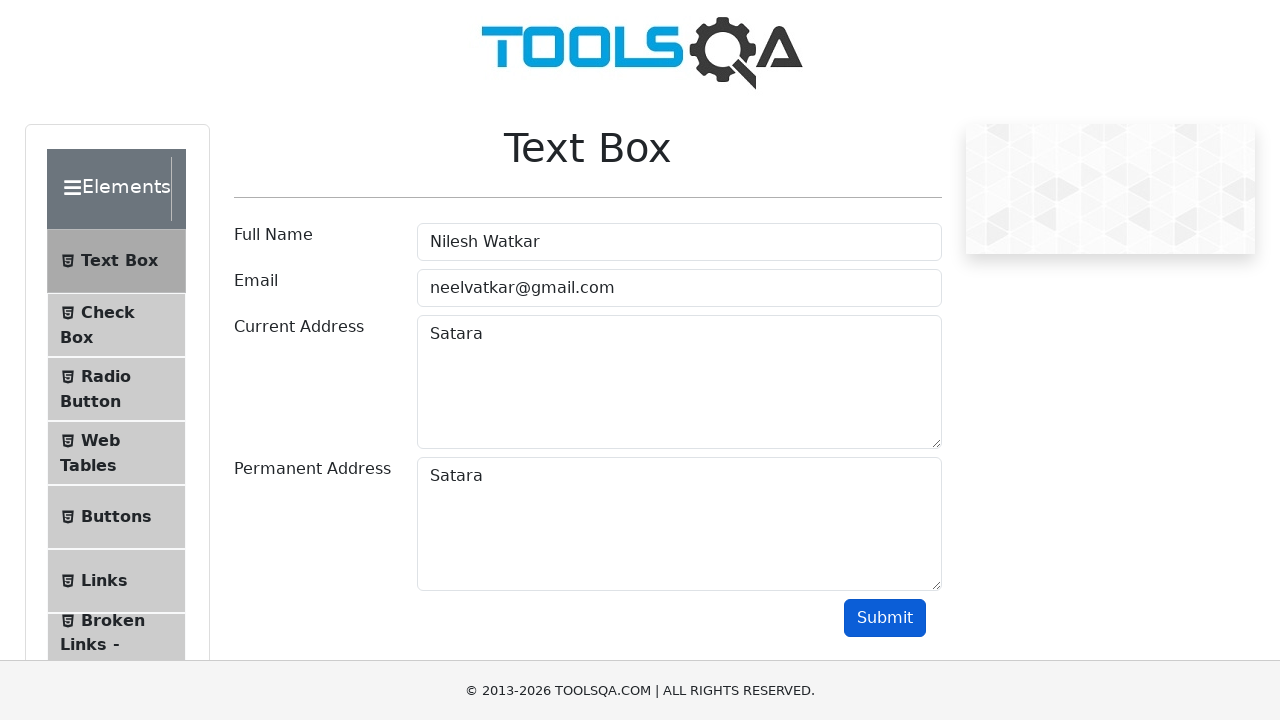